Tests a jQuery combo tree dropdown component by clicking to open the dropdown and selecting a specific value ("choice 3") from the list of options.

Starting URL: https://www.jqueryscript.net/demo/Drop-Down-Combo-Tree/

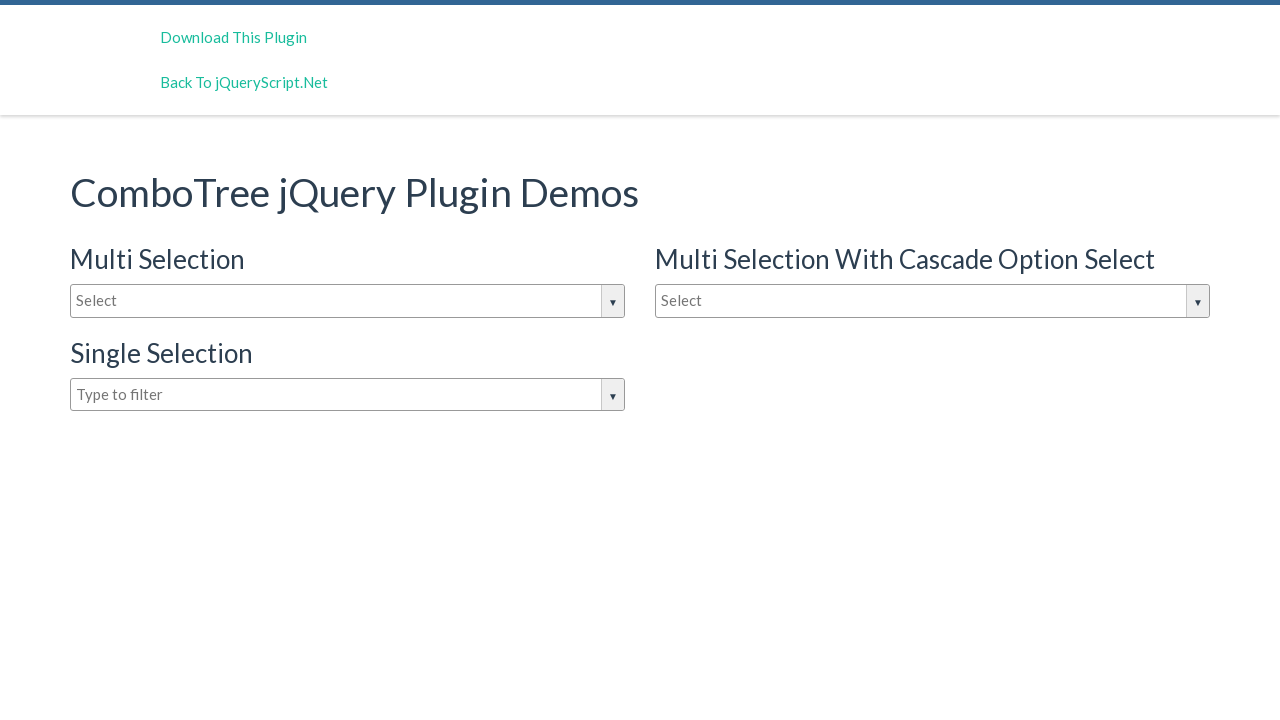

Clicked on the input box to open the jQuery combo tree dropdown at (348, 301) on #justAnInputBox
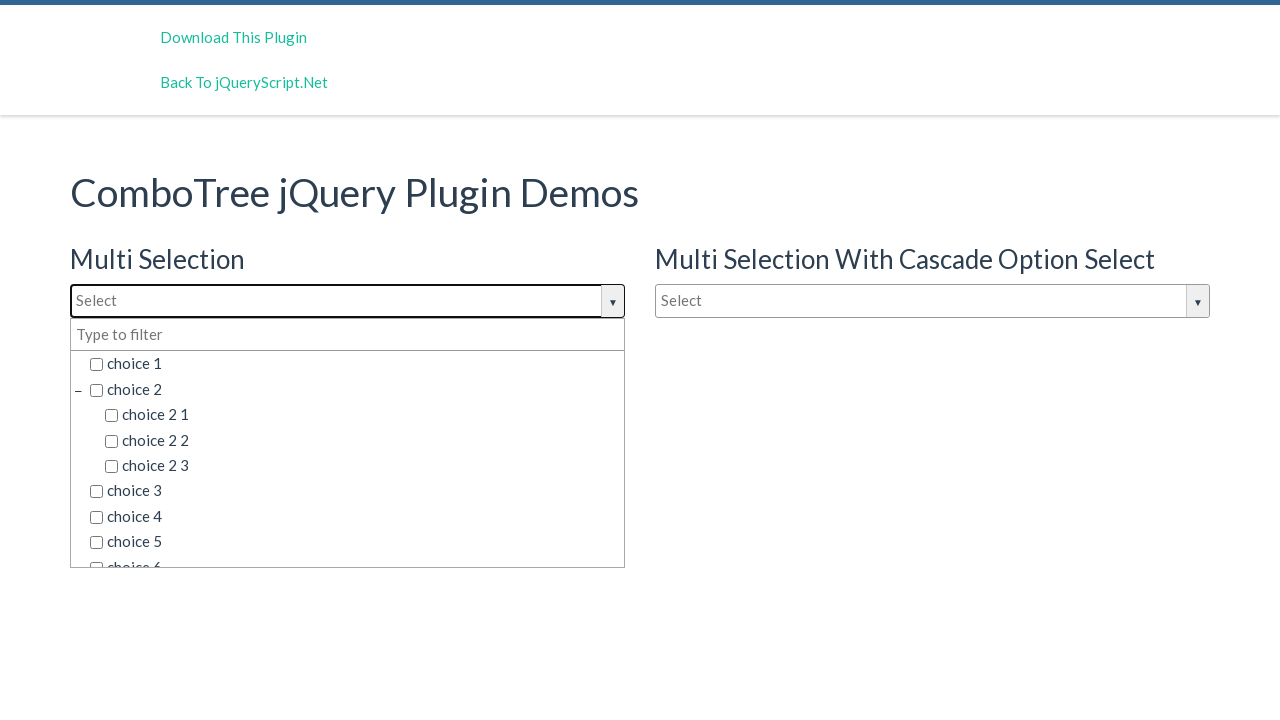

Dropdown options loaded and became visible
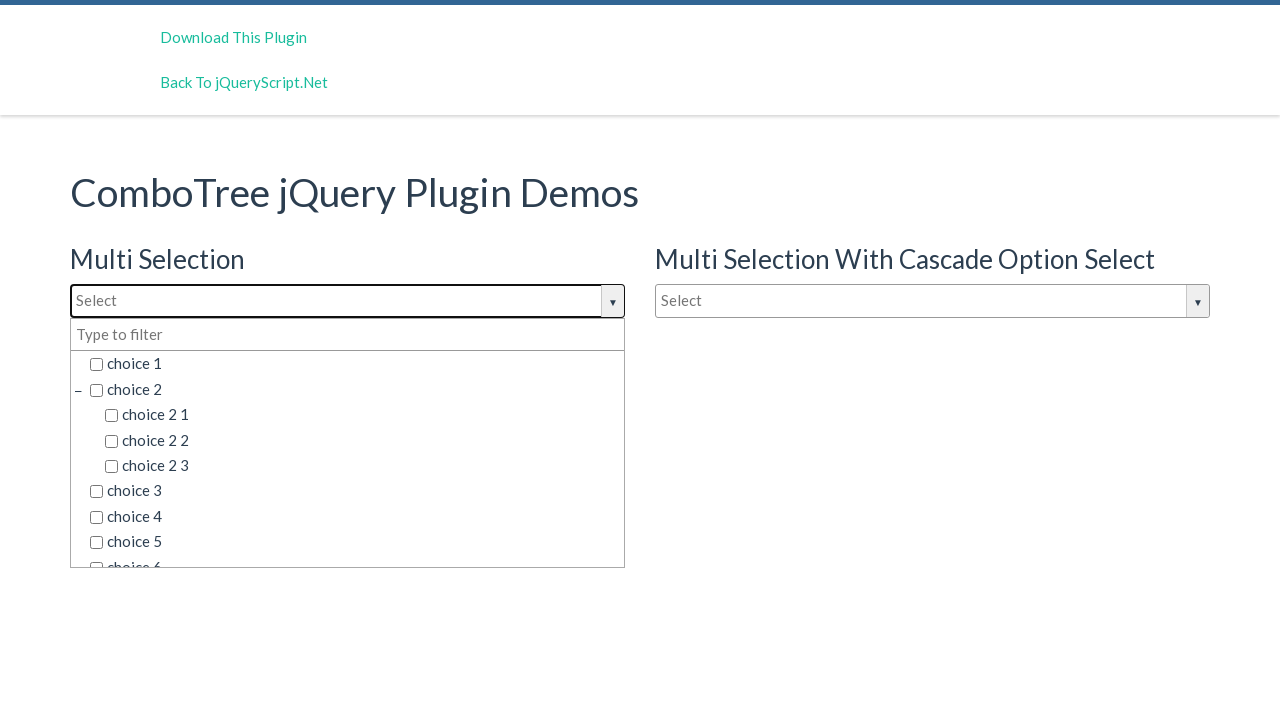

Located 45 dropdown items in the combo tree
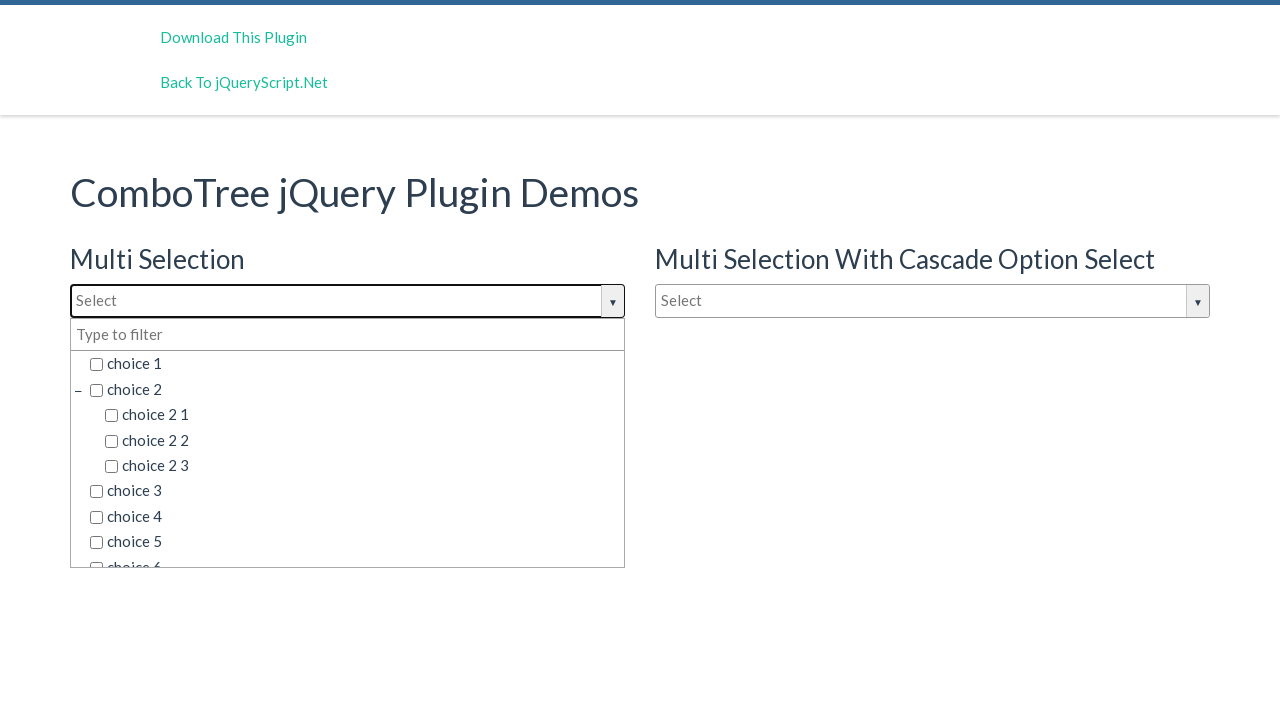

Selected 'choice 3' from the dropdown options at (355, 491) on span.comboTreeItemTitle >> nth=5
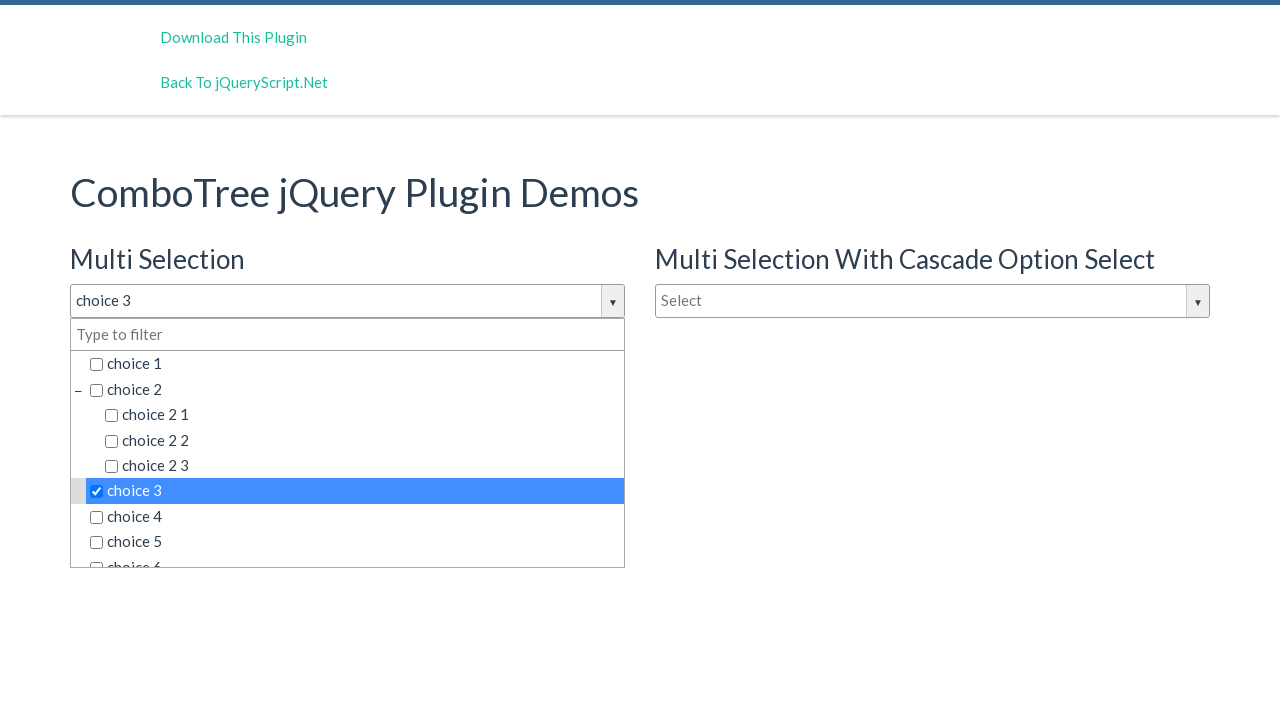

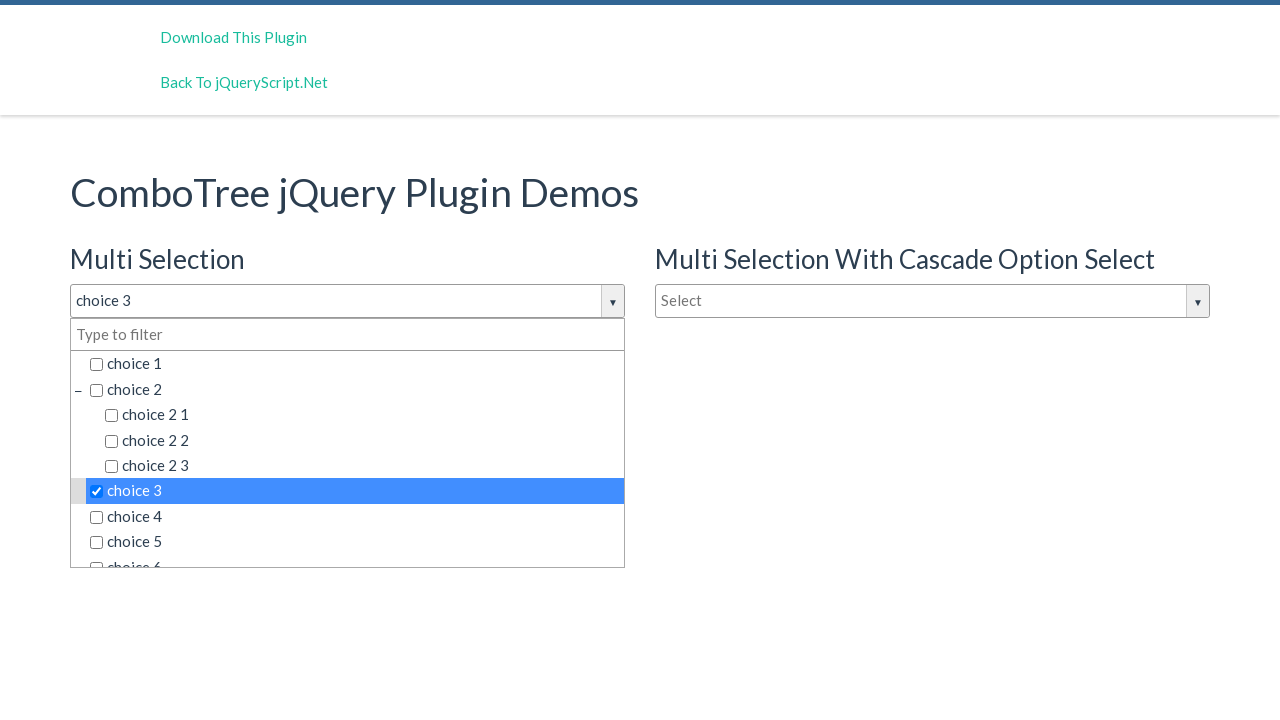